Tests horizontal slider interaction by clicking and holding on the slider element, dragging it horizontally by 10 pixels, and releasing it.

Starting URL: https://the-internet.herokuapp.com/horizontal_slider

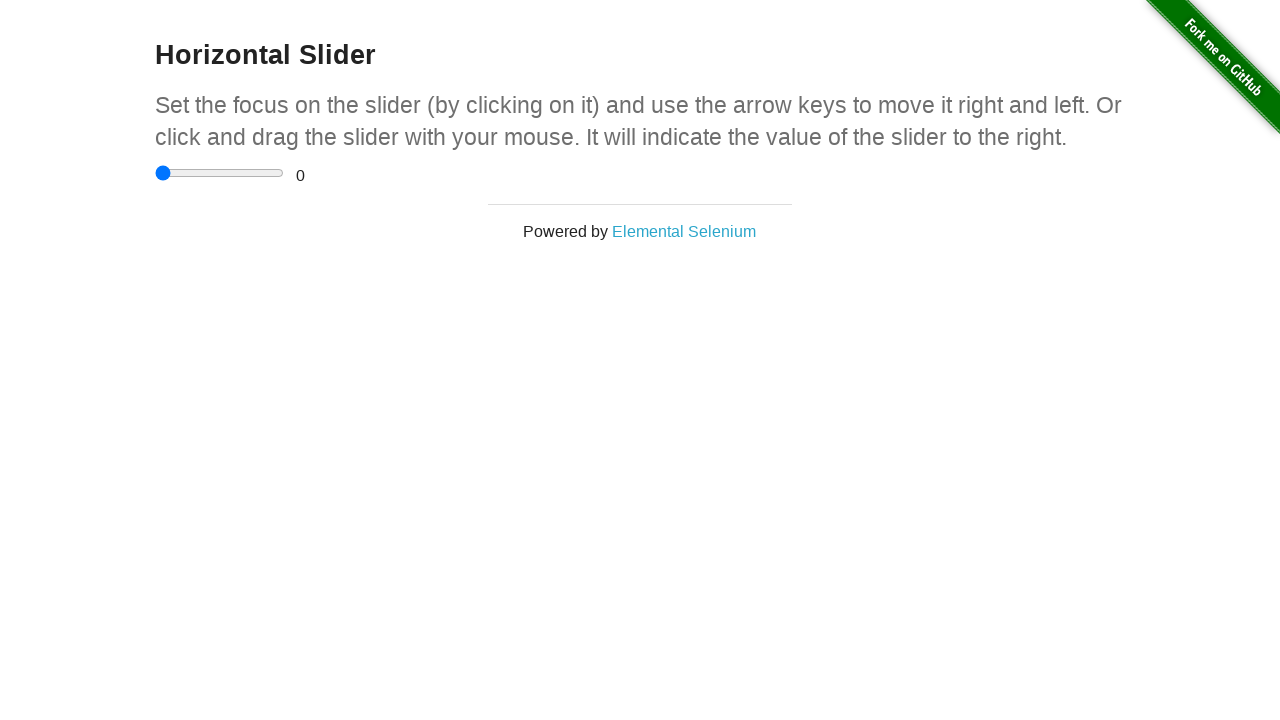

Located the horizontal slider input element
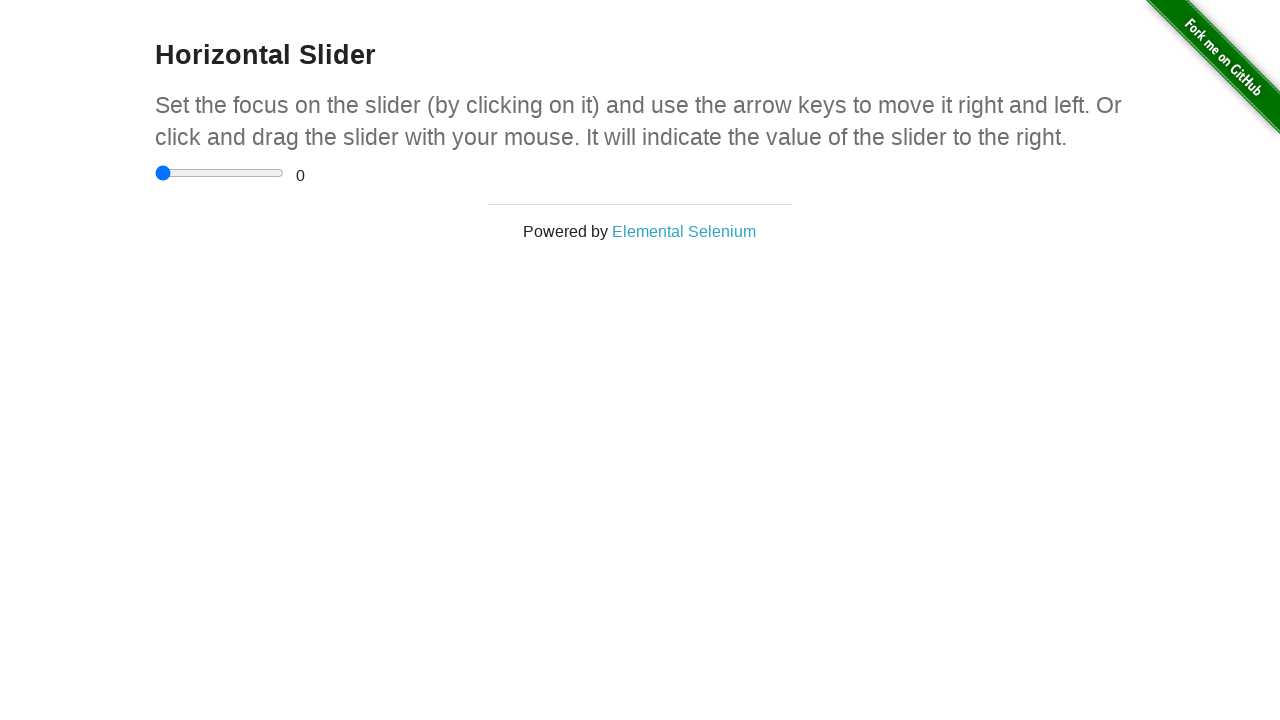

Waited for the slider to be visible
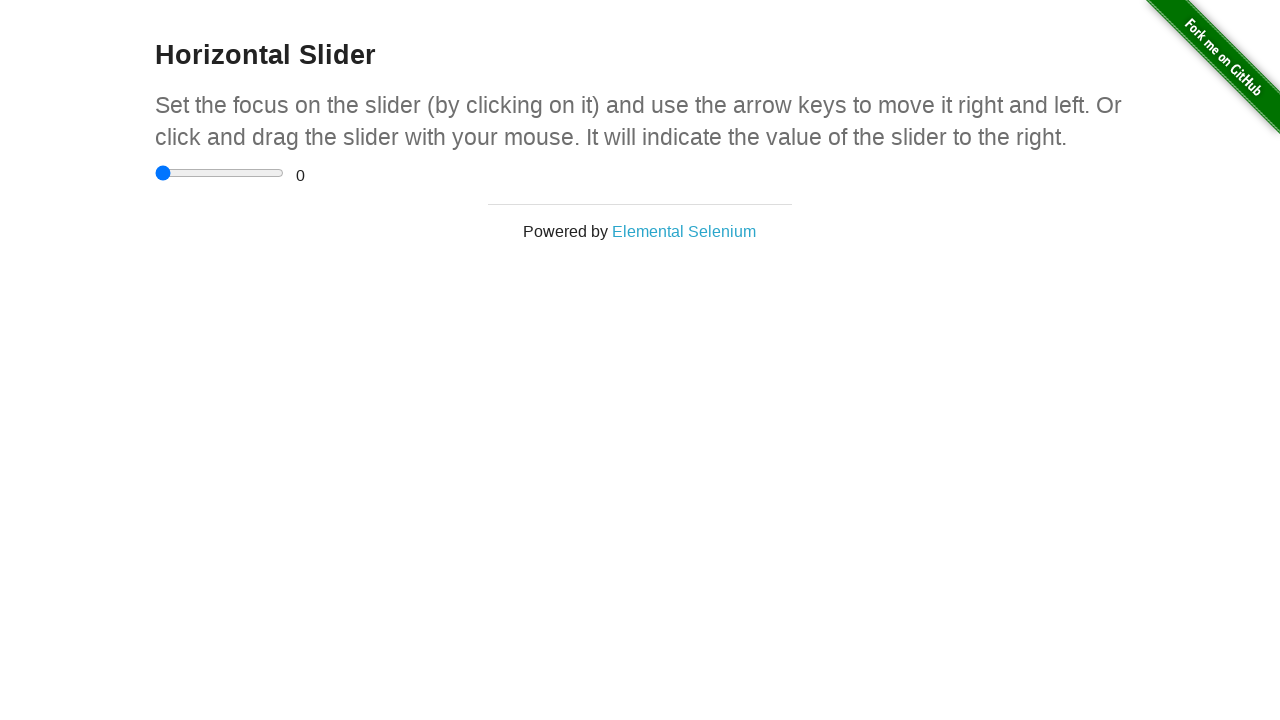

Retrieved bounding box of the slider element
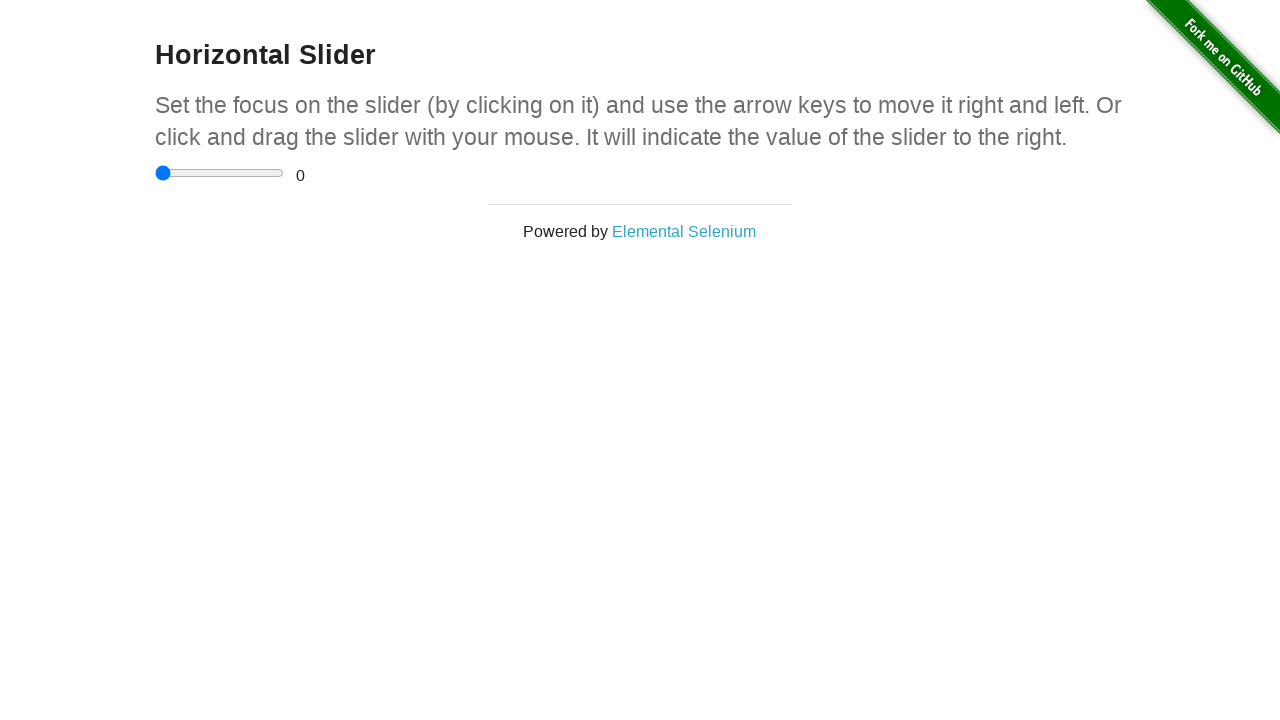

Moved mouse to the center of the slider element at (220, 173)
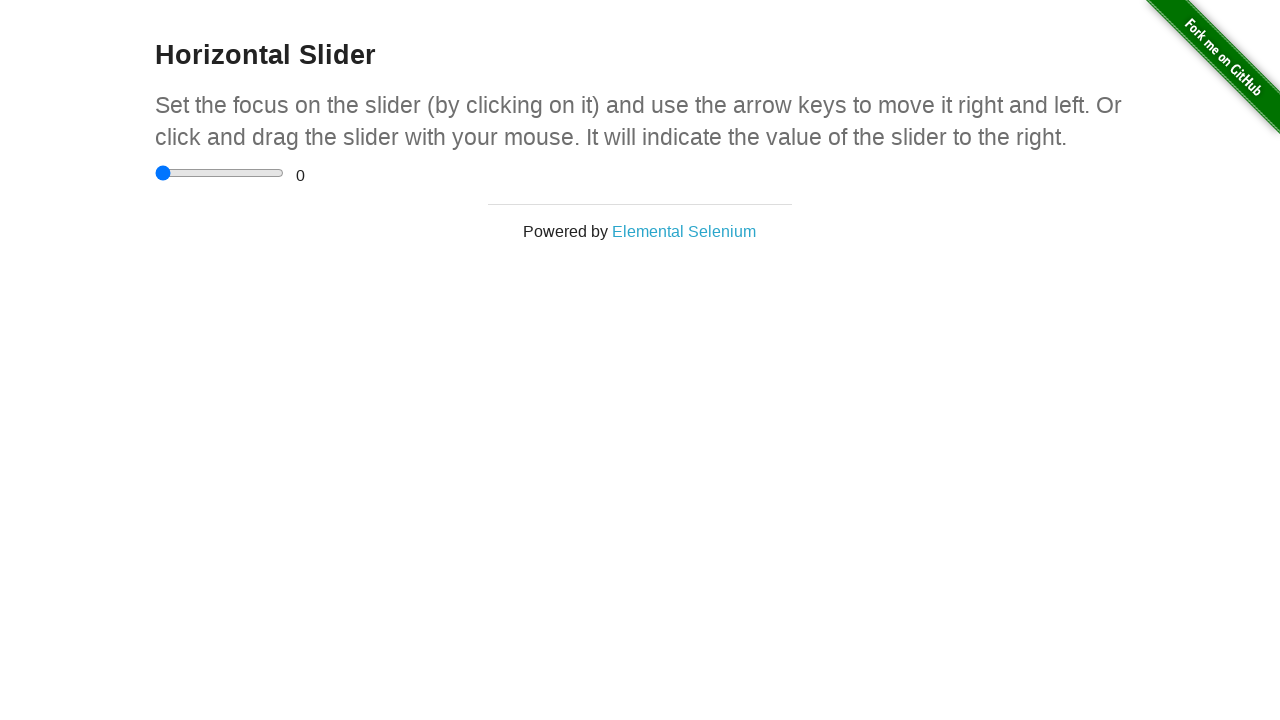

Pressed down the mouse button on the slider at (220, 173)
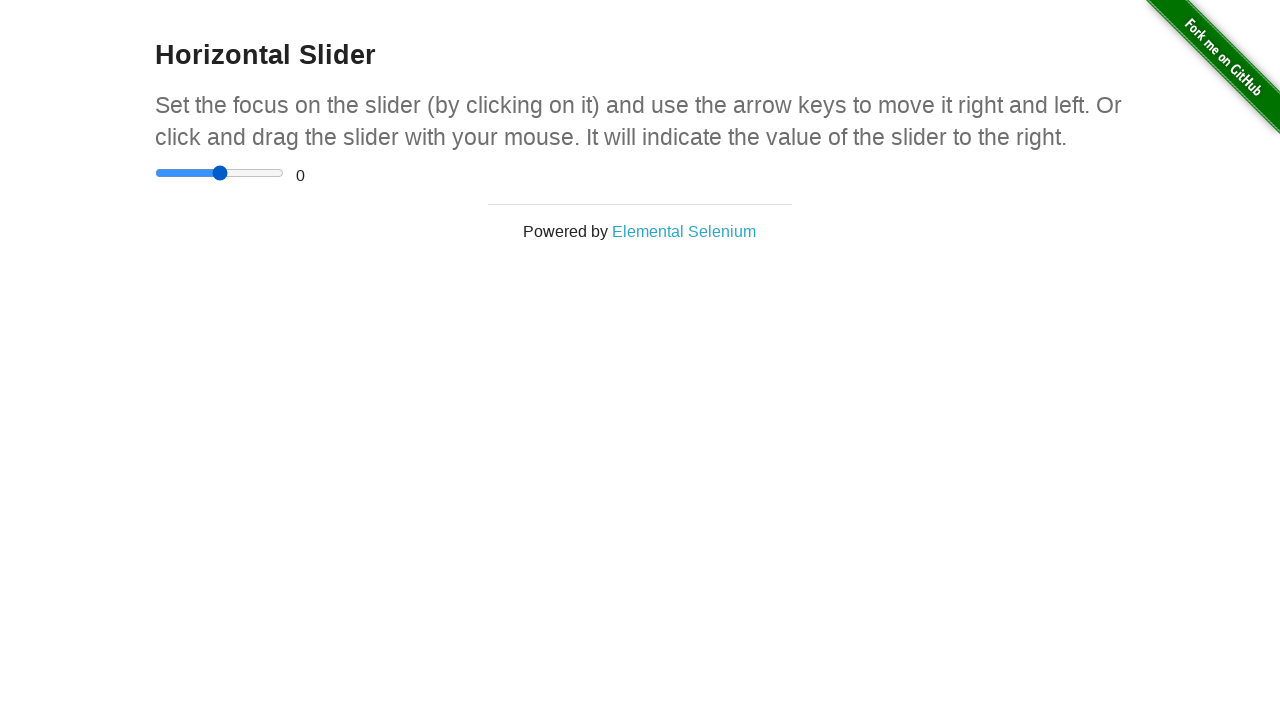

Dragged the slider 10 pixels to the right at (230, 173)
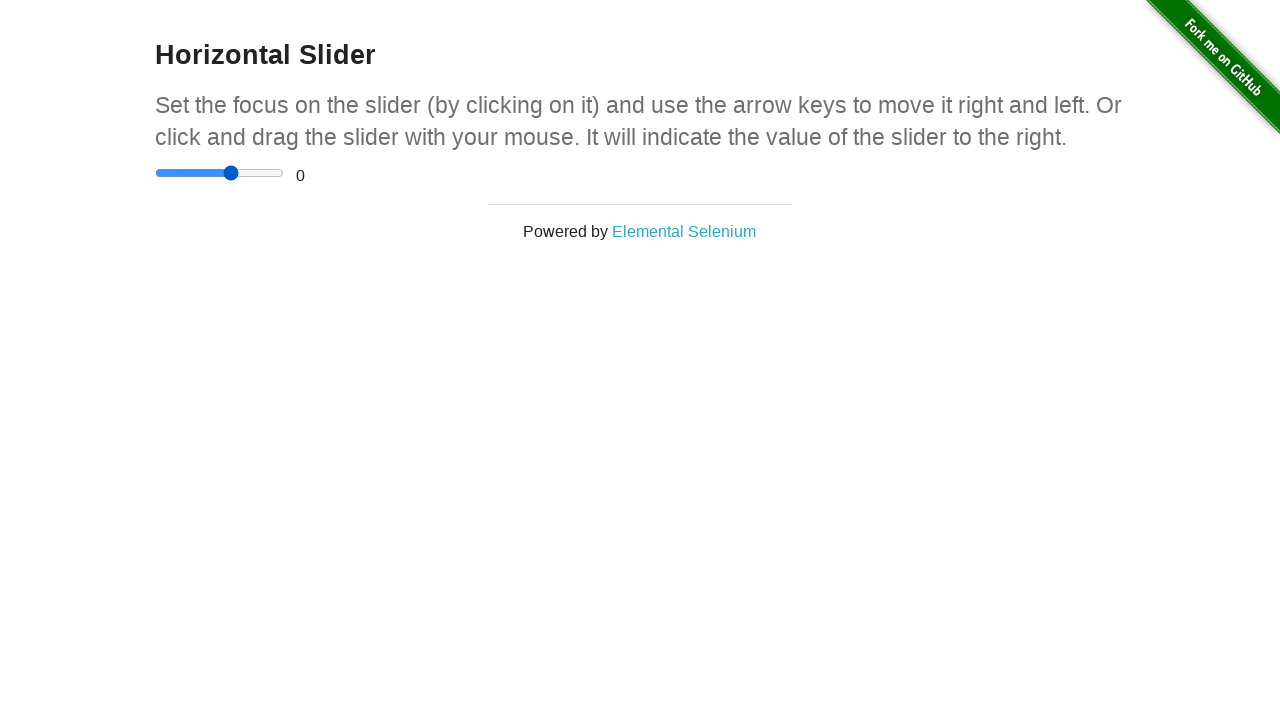

Released the mouse button, completing the slider drag at (230, 173)
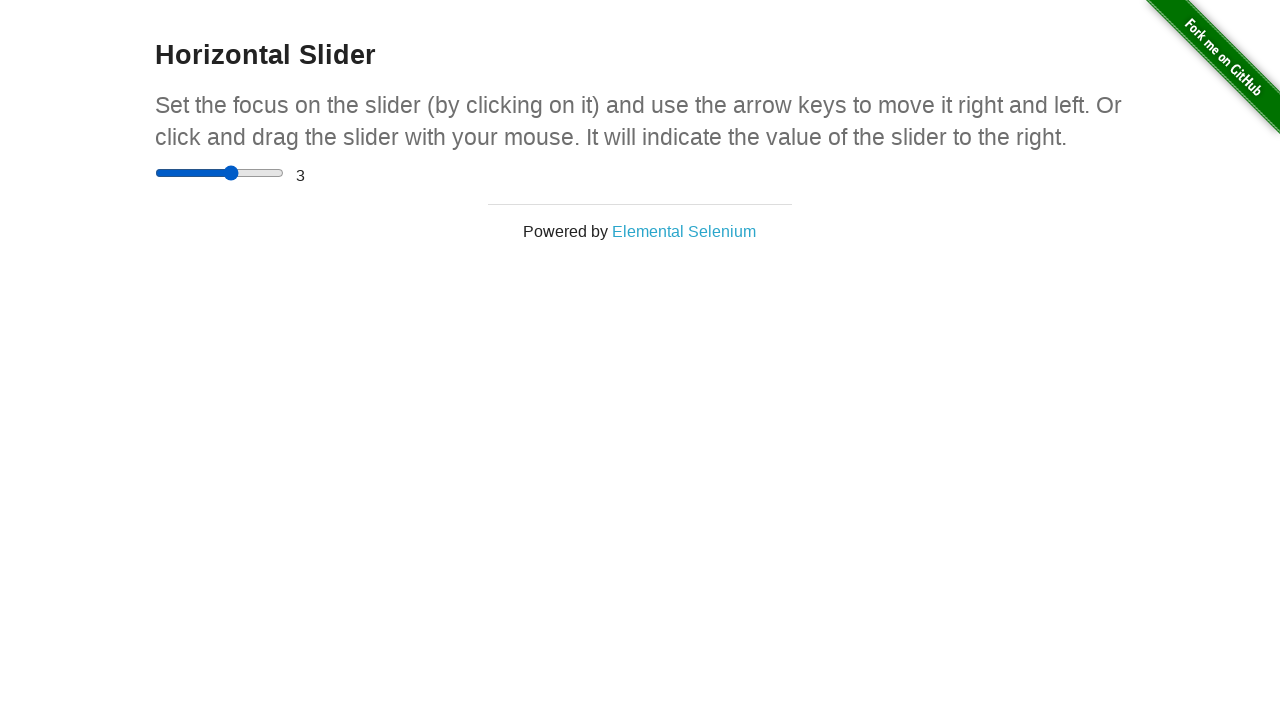

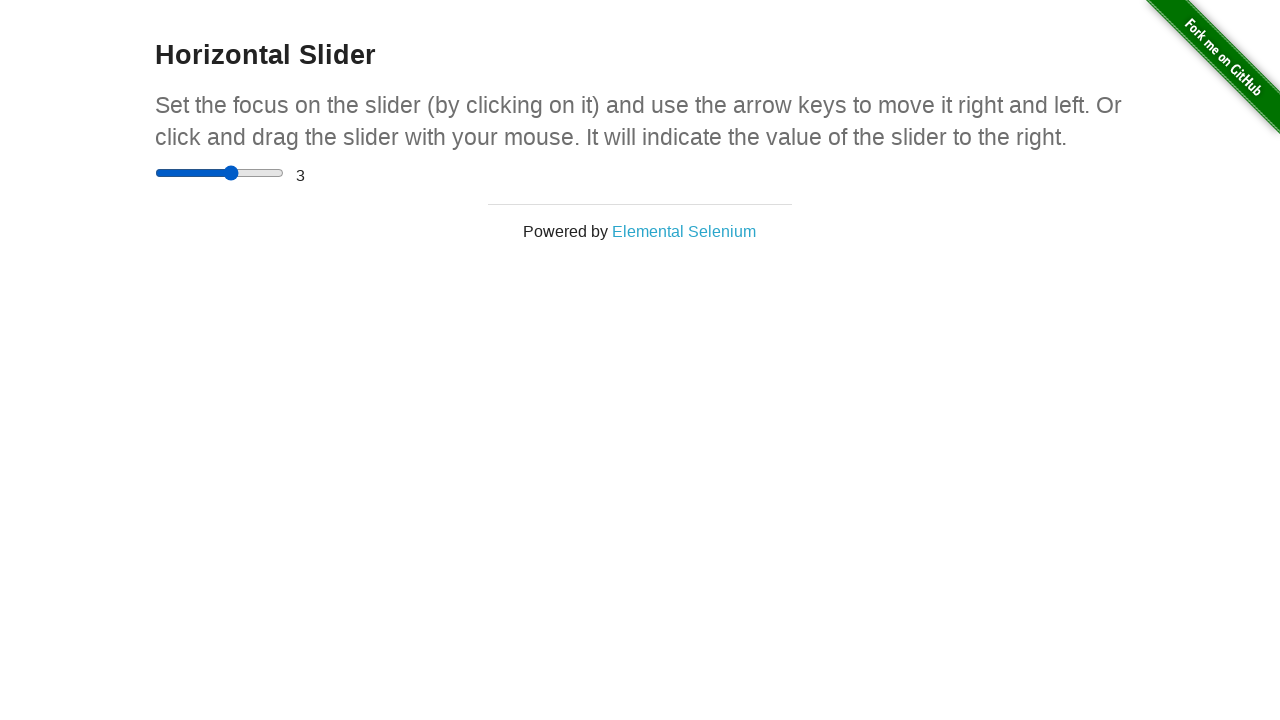